Tests adding specific grocery items (Cucumber, Brocolli, Beetroot, Carrot) to cart on a grocery shopping practice website by iterating through products and clicking ADD TO CART for matching items.

Starting URL: https://rahulshettyacademy.com/seleniumPractise/#/

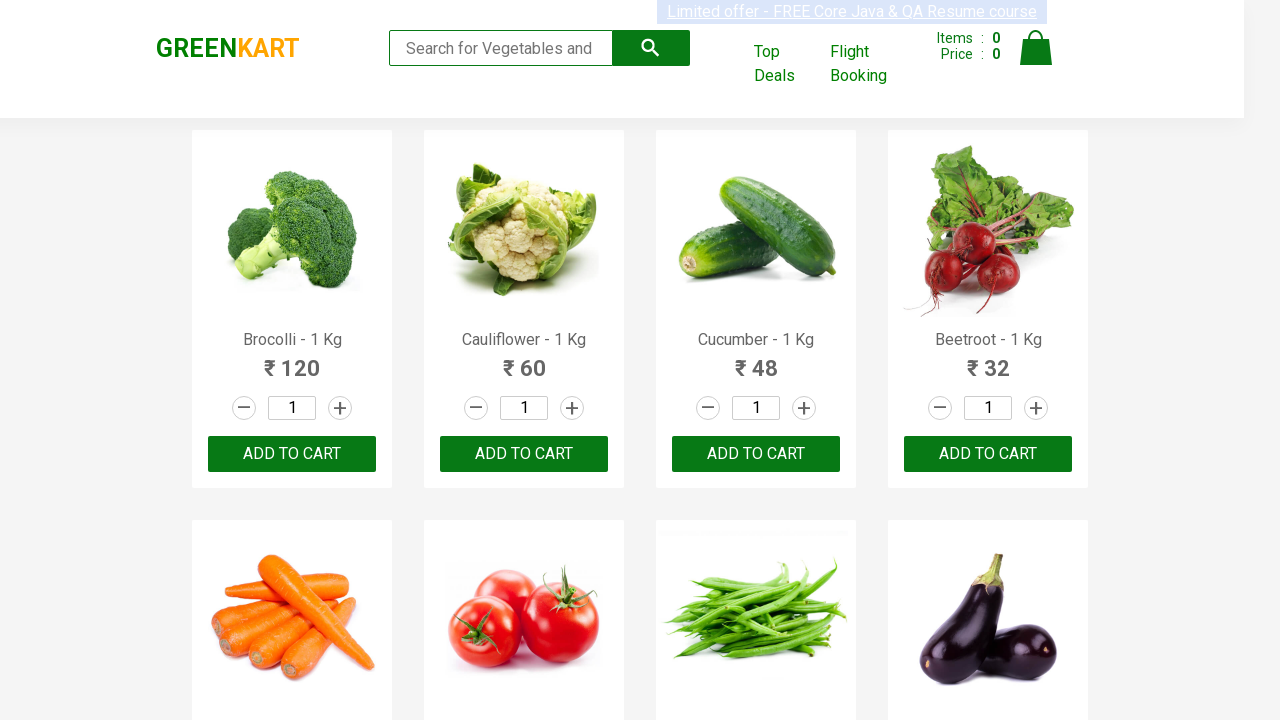

Product list loaded - h4.product-name elements are visible
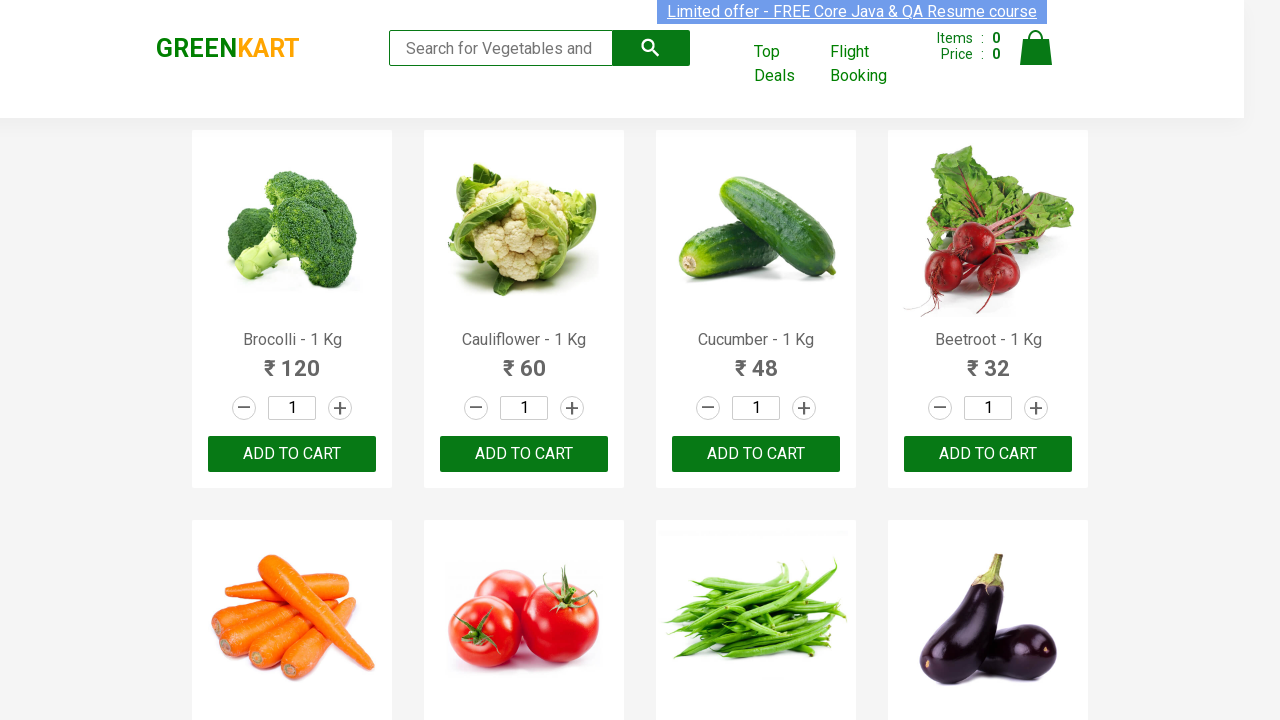

Retrieved all product name elements from the page
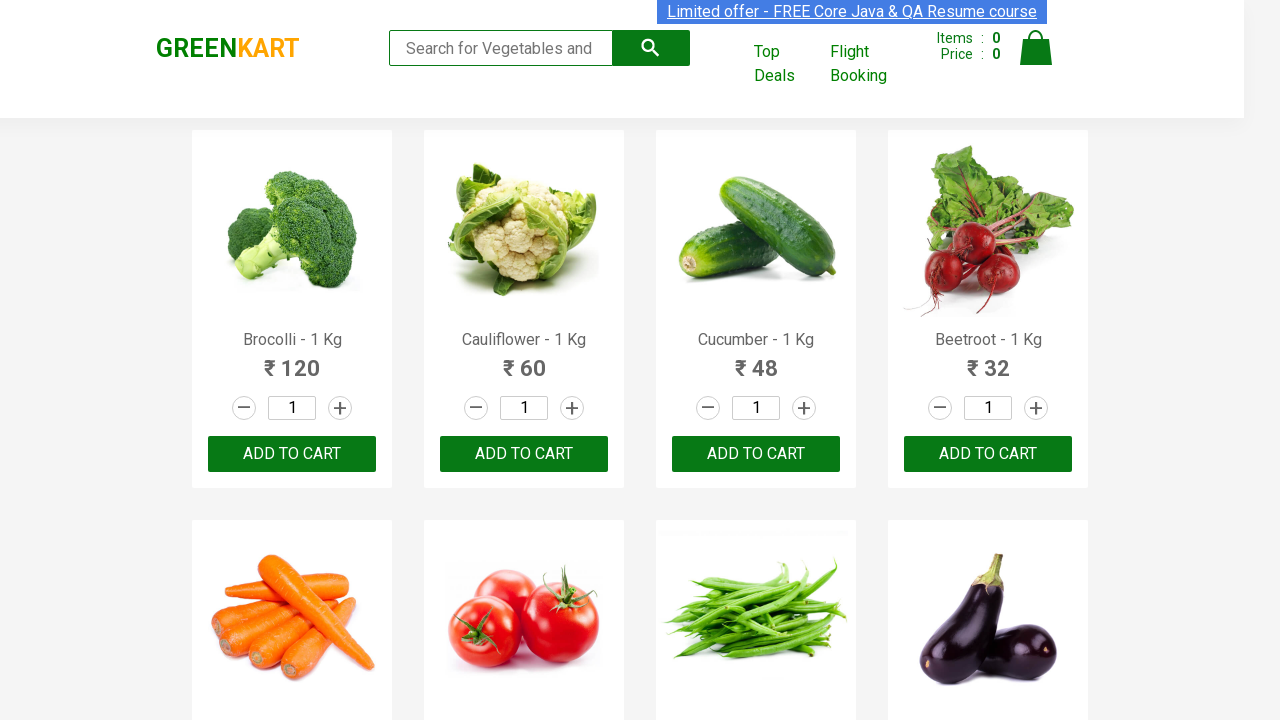

Retrieved product text: 'Brocolli - 1 Kg'
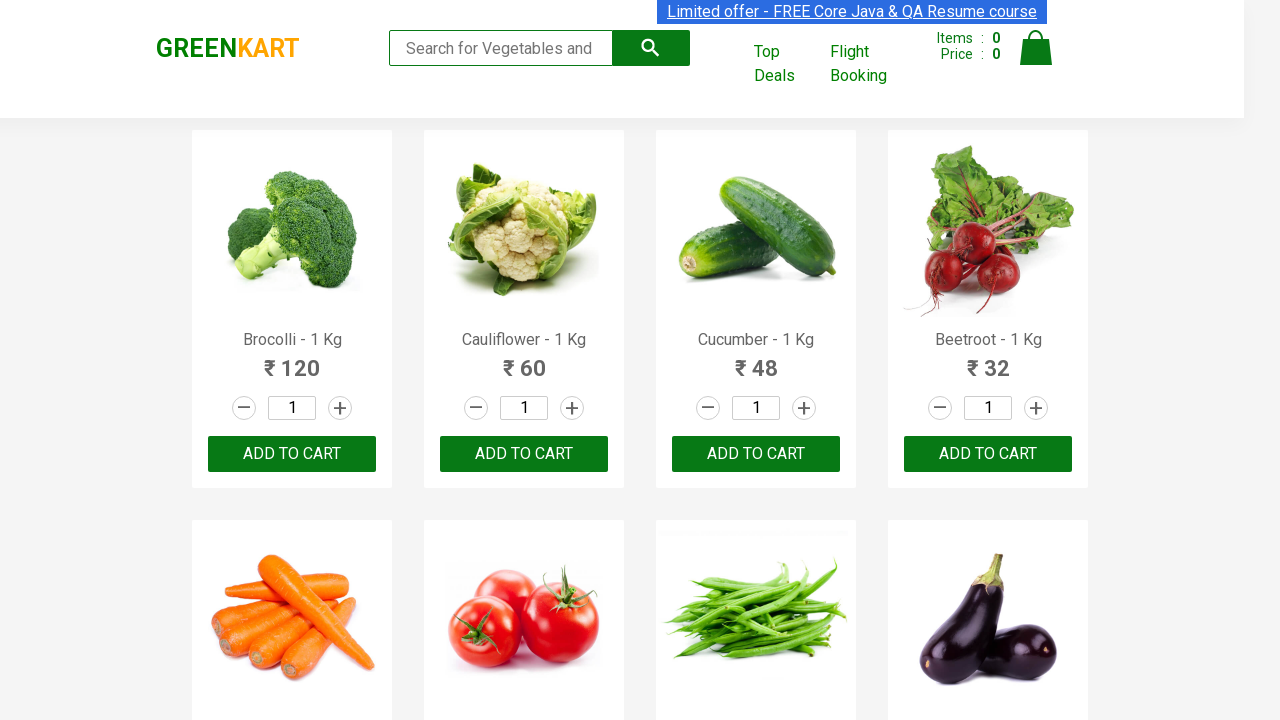

Extracted formatted product name: 'Brocolli'
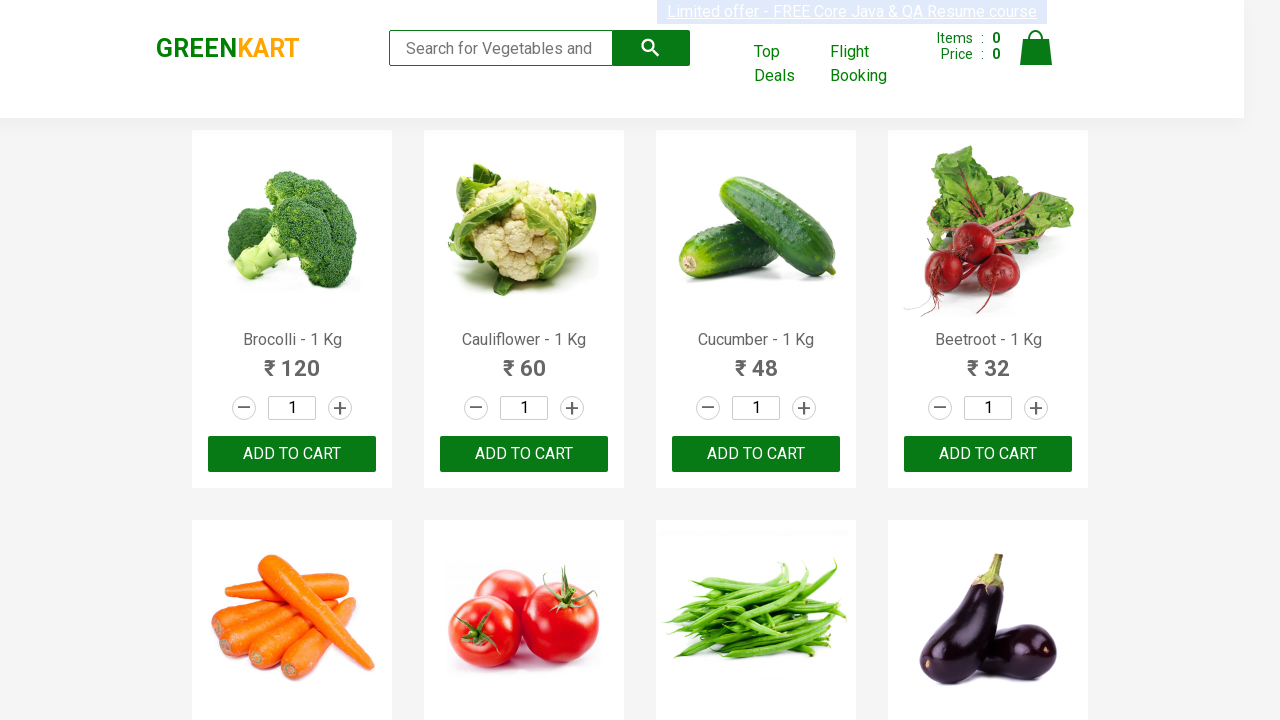

Clicked ADD TO CART button for 'Brocolli' at (292, 454) on h4.product-name >> nth=0 >> xpath=following-sibling::div/button
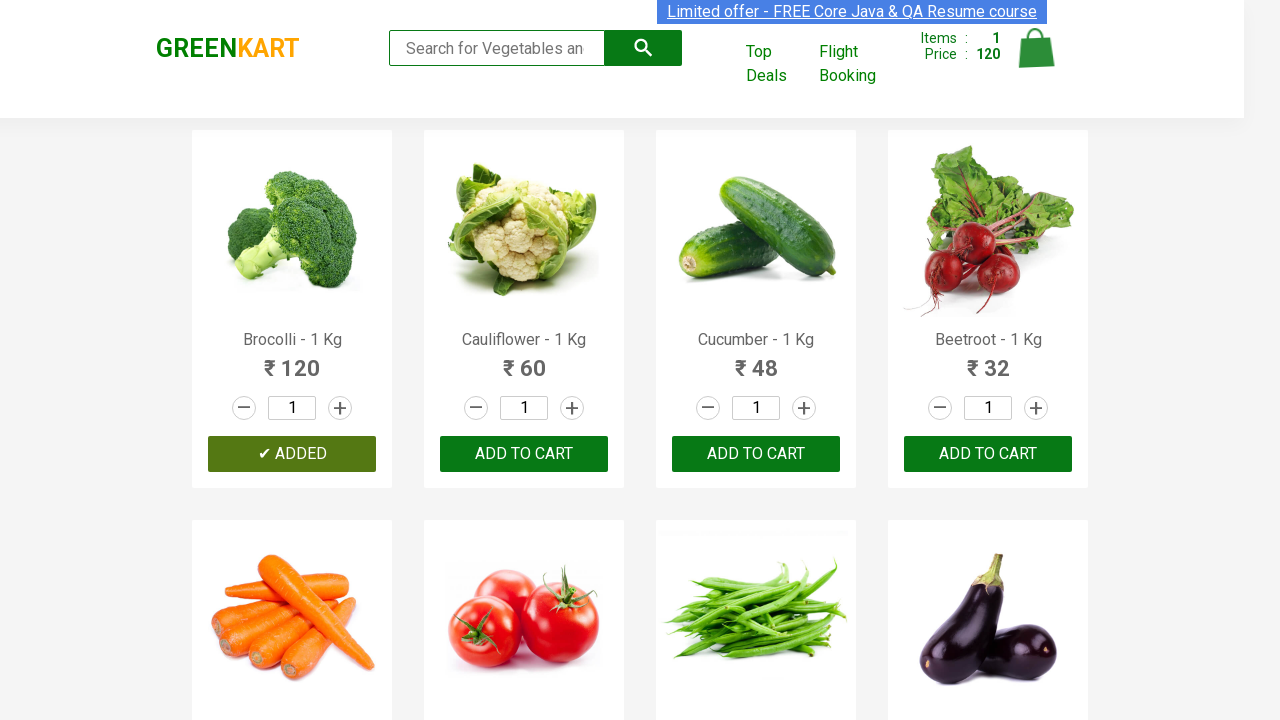

Item 'Brocolli' added to cart - 1/4 items added
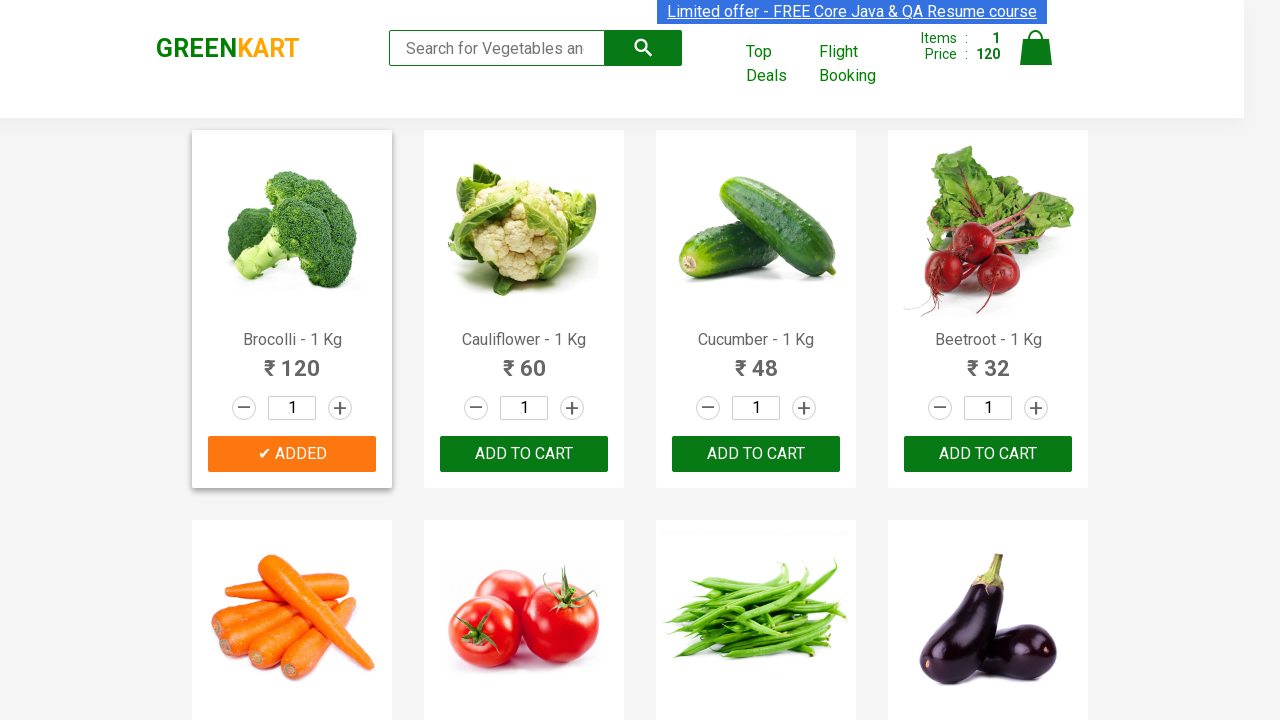

Retrieved product text: 'Cauliflower - 1 Kg'
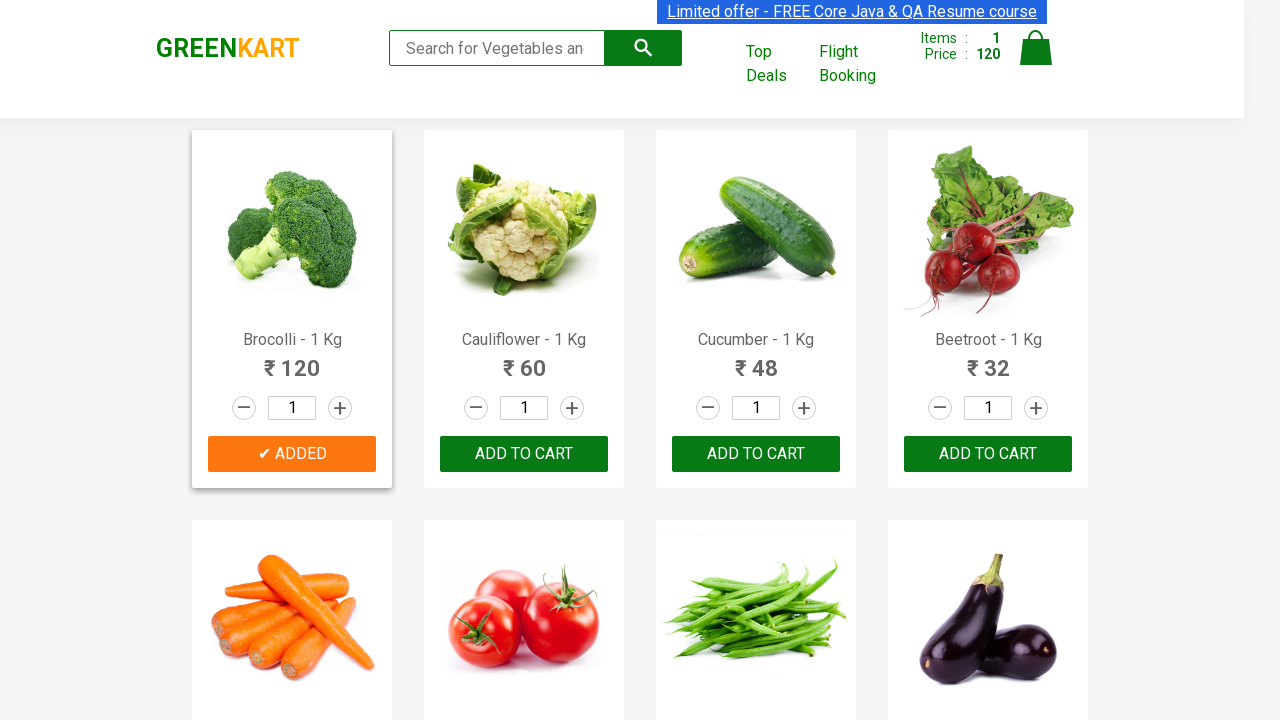

Extracted formatted product name: 'Cauliflower'
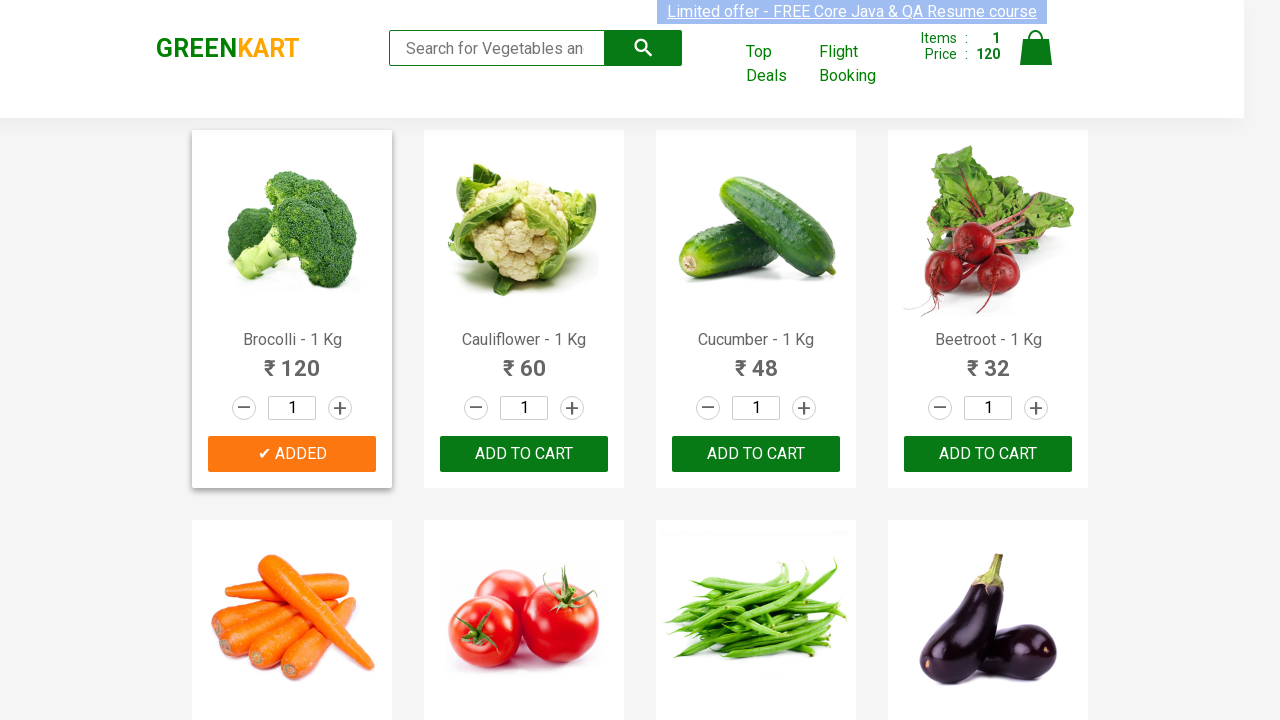

Retrieved product text: 'Cucumber - 1 Kg'
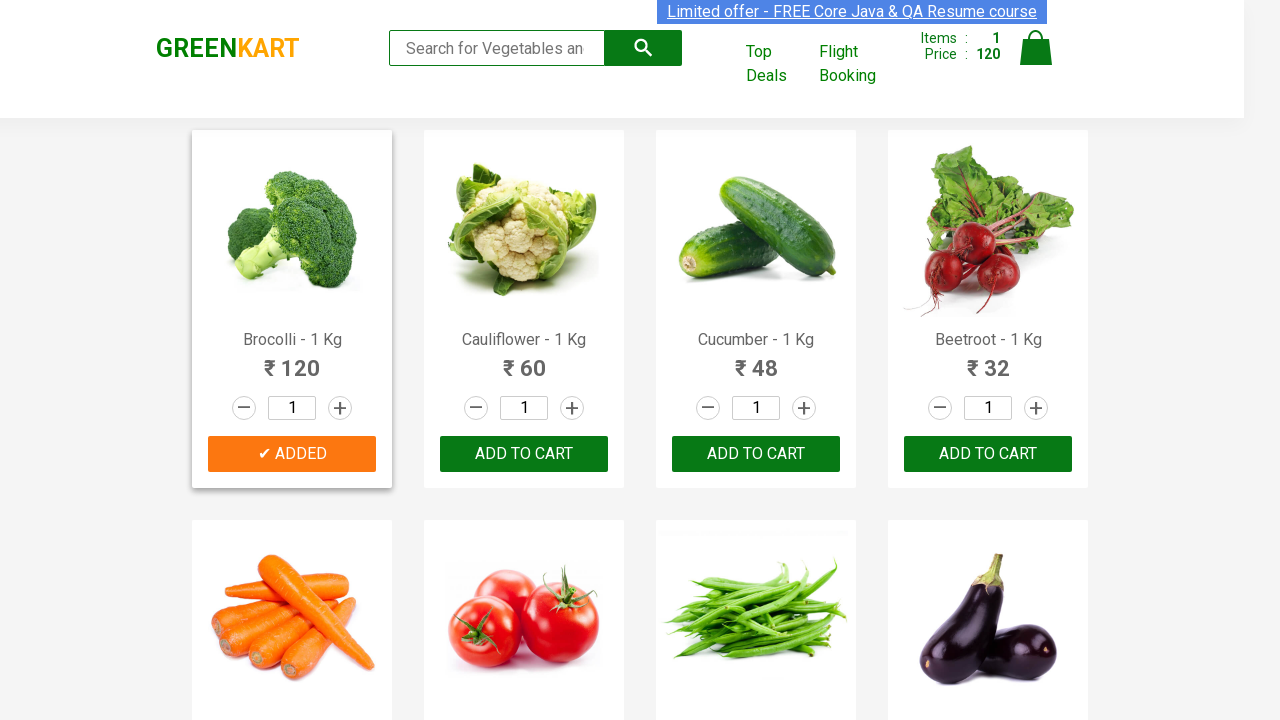

Extracted formatted product name: 'Cucumber'
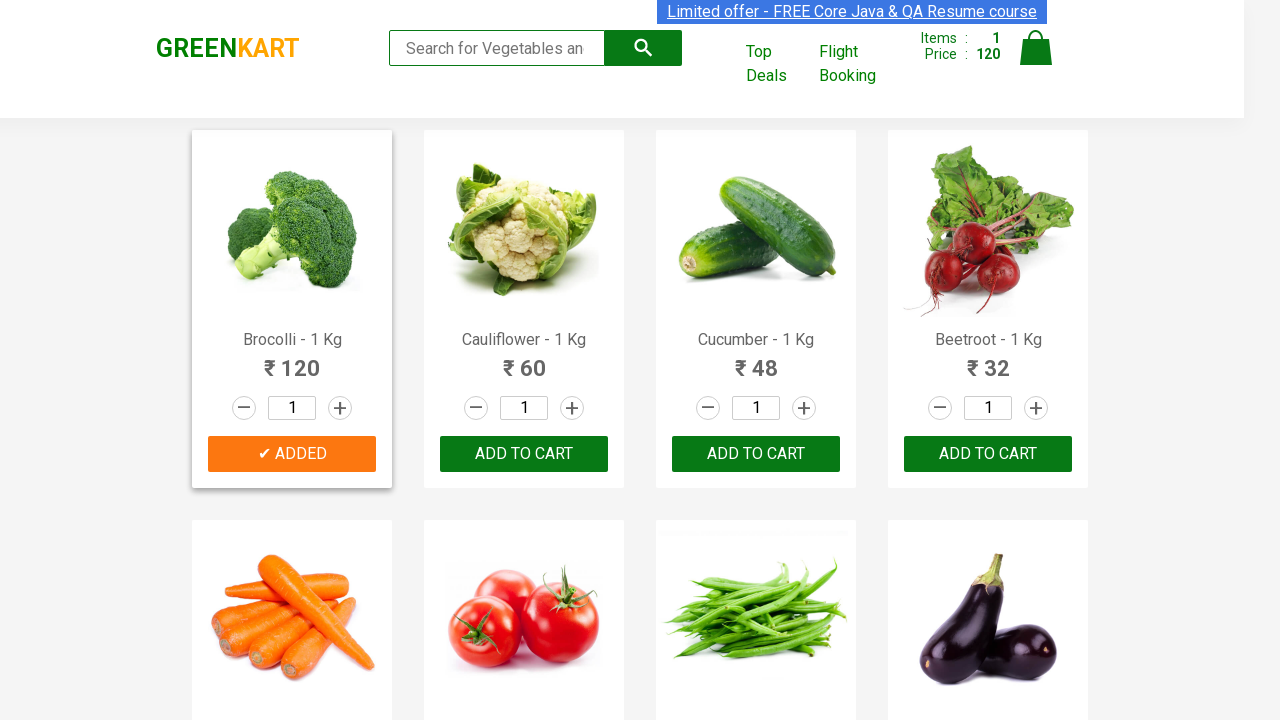

Clicked ADD TO CART button for 'Cucumber' at (756, 454) on h4.product-name >> nth=2 >> xpath=following-sibling::div/button
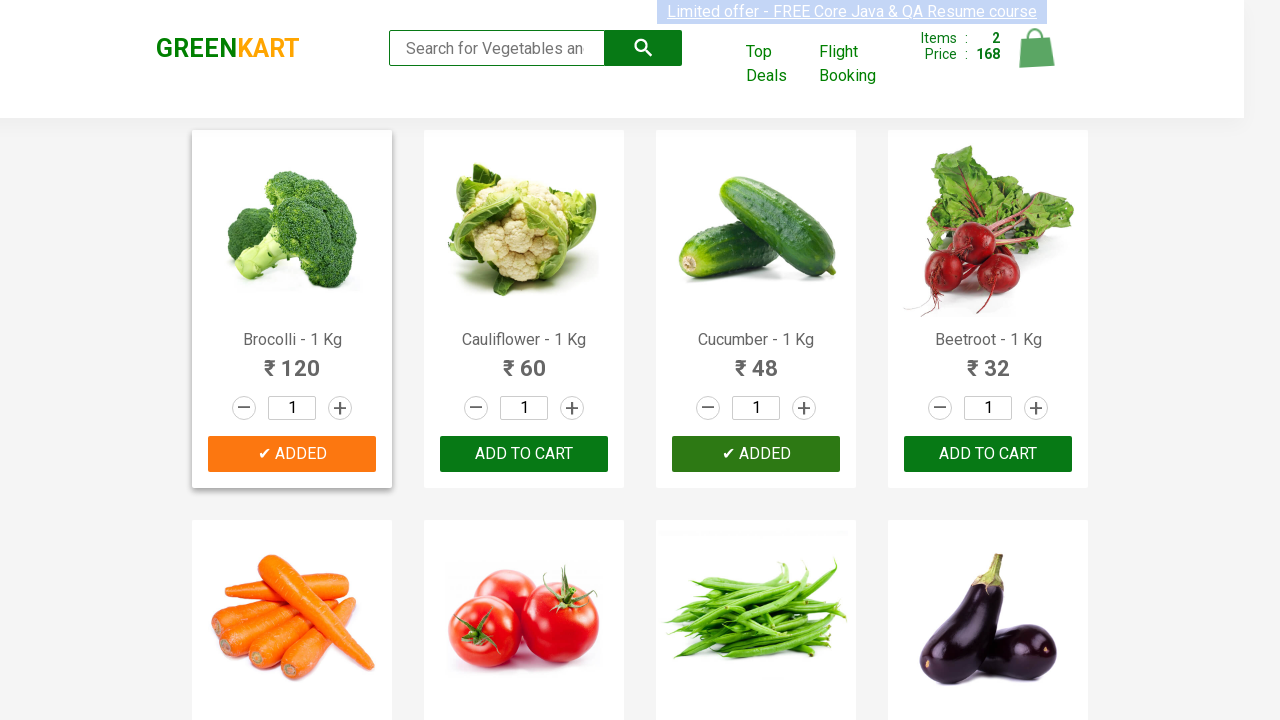

Item 'Cucumber' added to cart - 2/4 items added
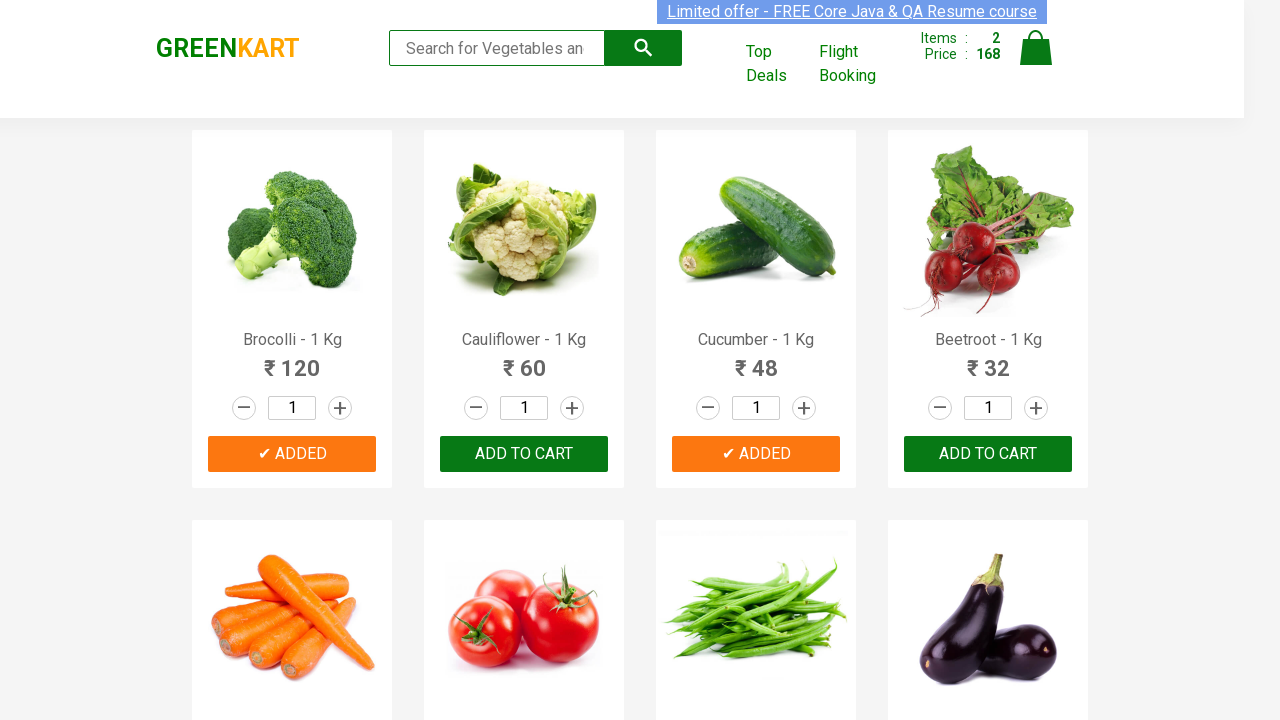

Retrieved product text: 'Beetroot - 1 Kg'
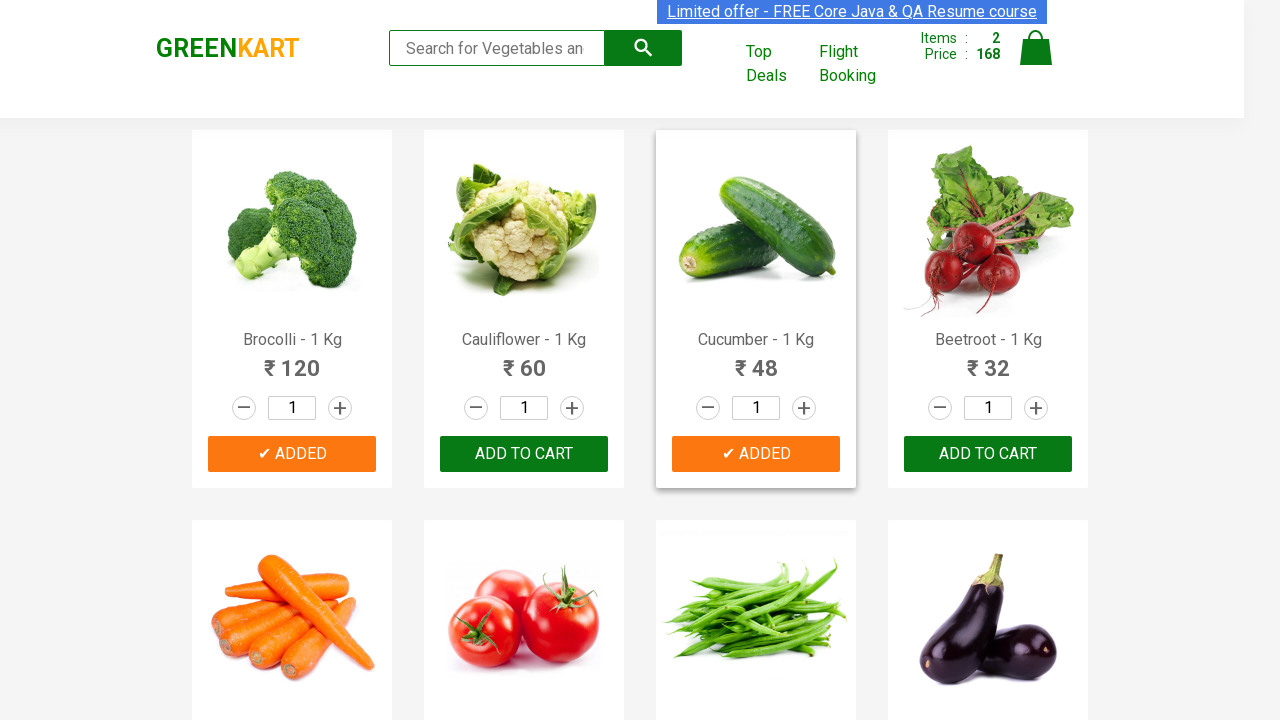

Extracted formatted product name: 'Beetroot'
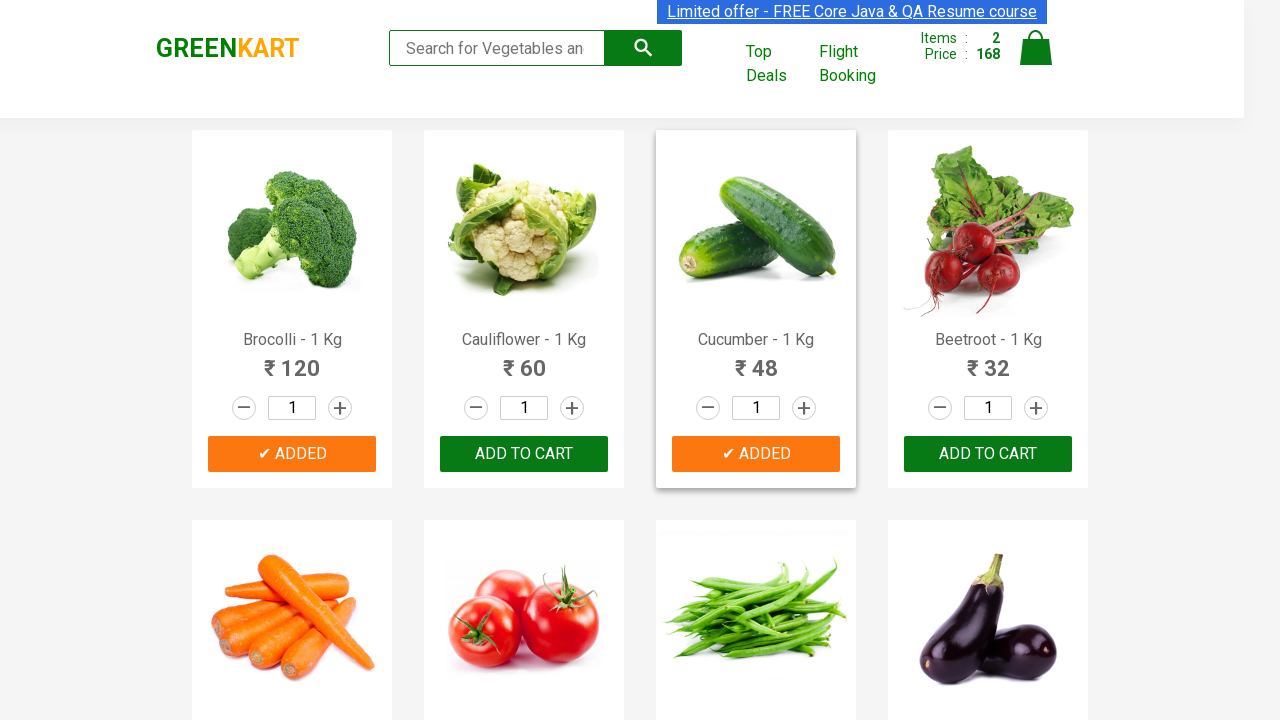

Clicked ADD TO CART button for 'Beetroot' at (988, 454) on h4.product-name >> nth=3 >> xpath=following-sibling::div/button
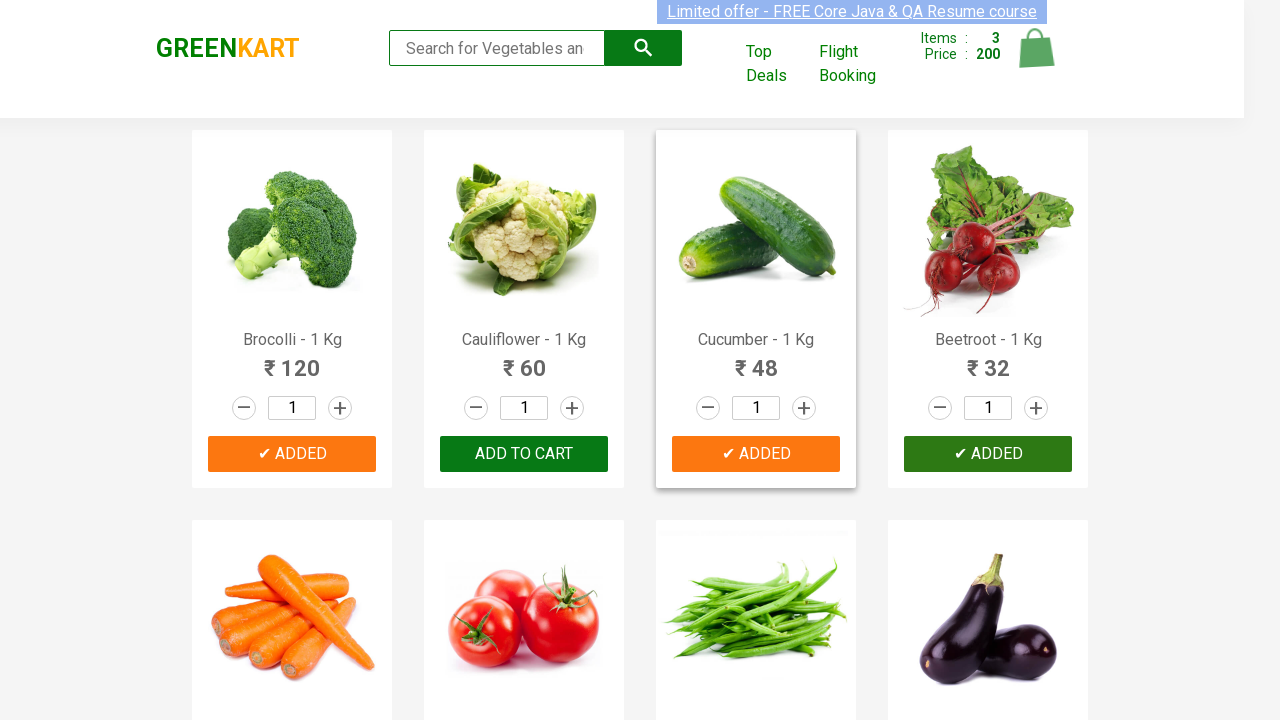

Item 'Beetroot' added to cart - 3/4 items added
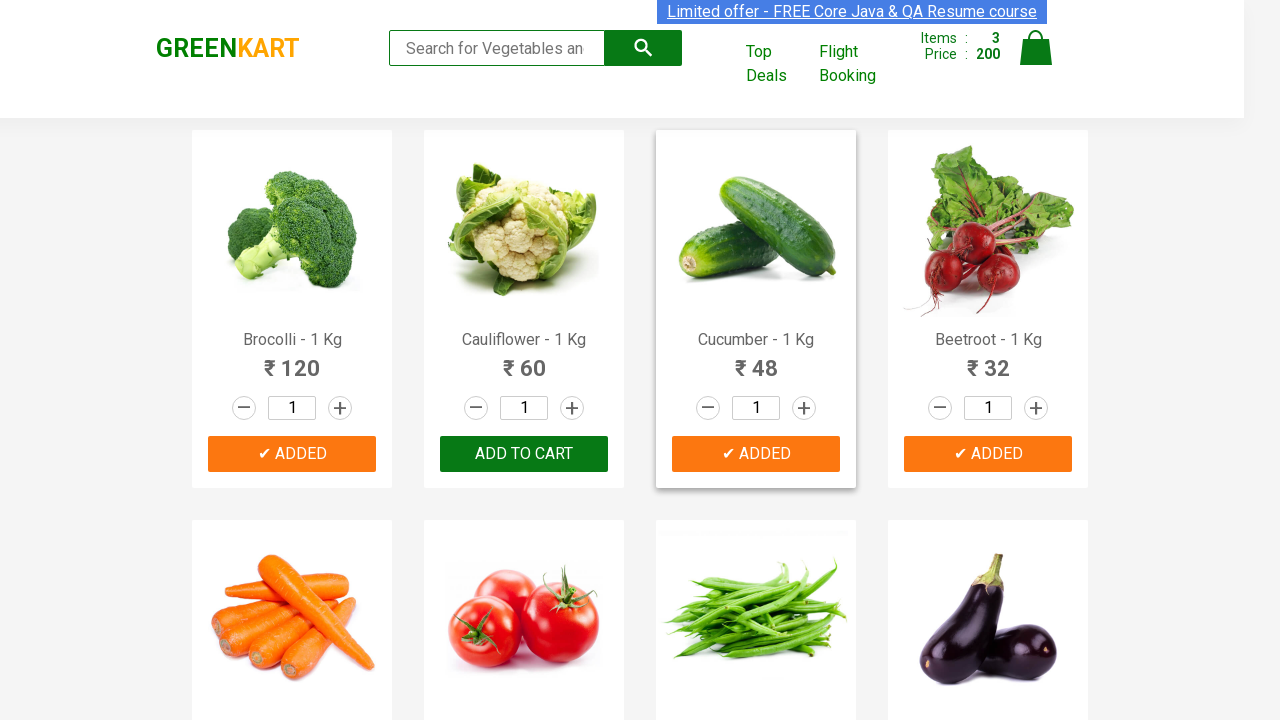

Retrieved product text: 'Carrot - 1 Kg'
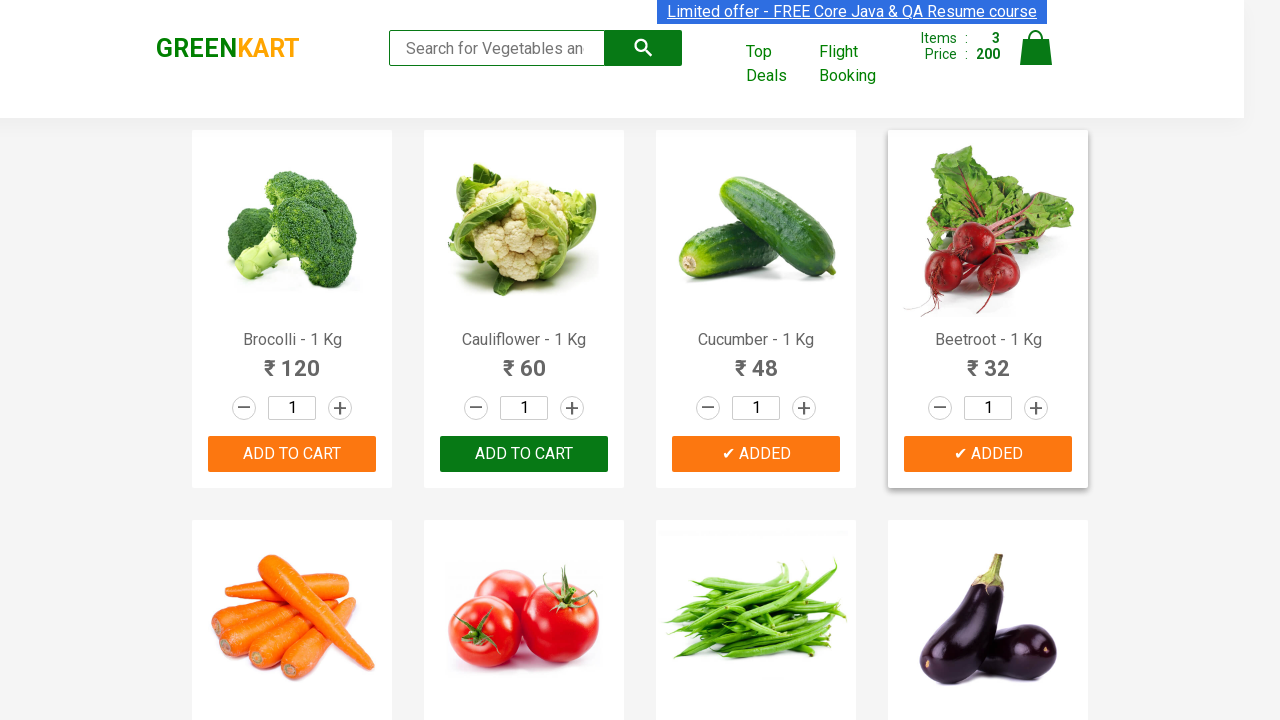

Extracted formatted product name: 'Carrot'
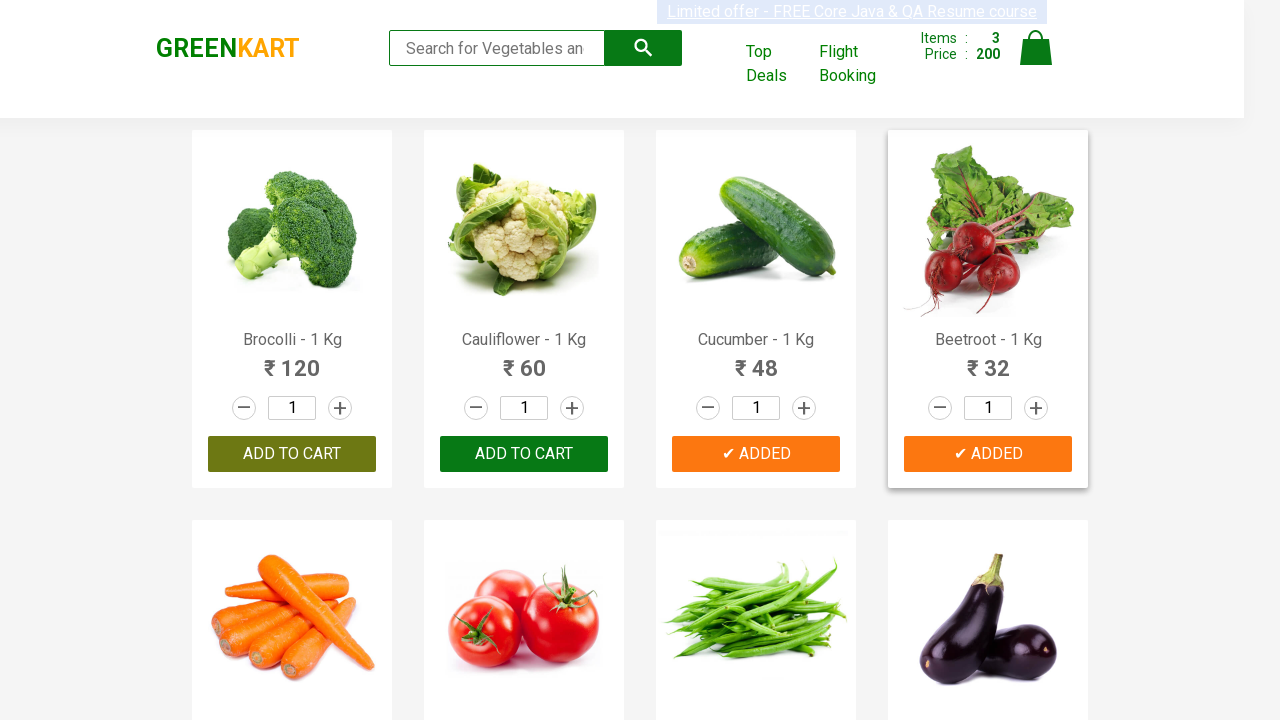

Clicked ADD TO CART button for 'Carrot' at (292, 360) on h4.product-name >> nth=4 >> xpath=following-sibling::div/button
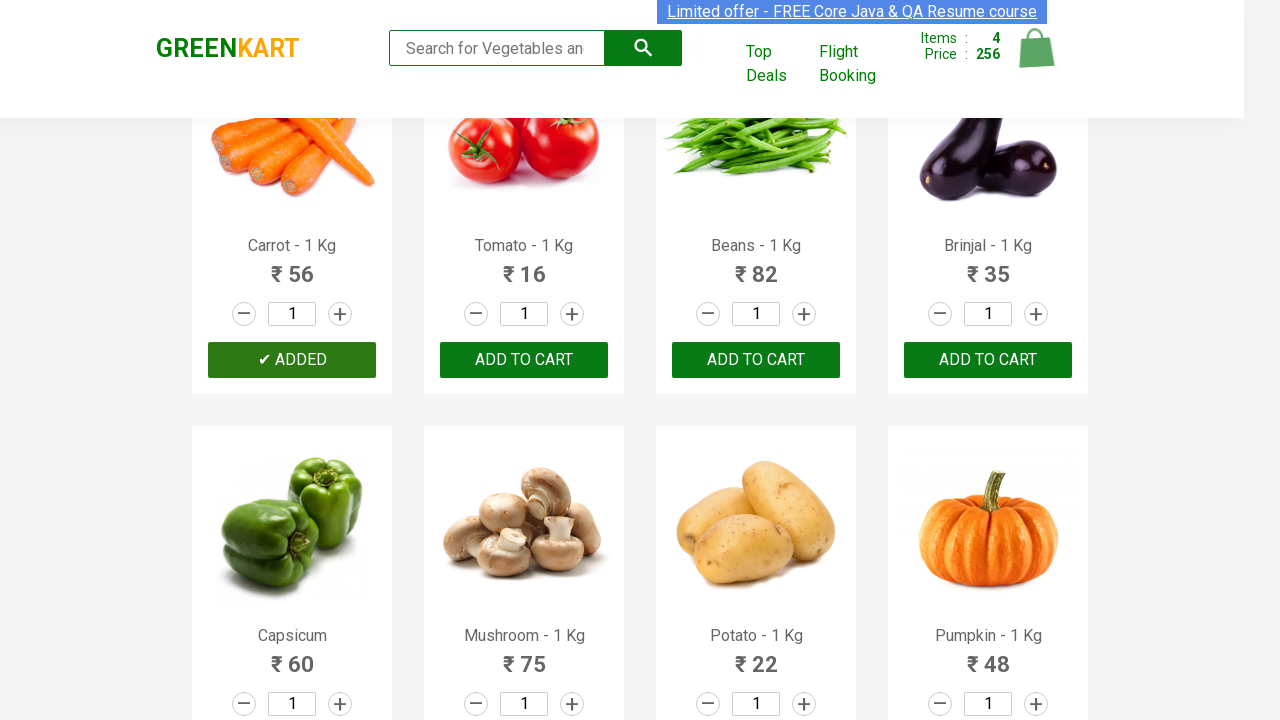

Item 'Carrot' added to cart - 4/4 items added
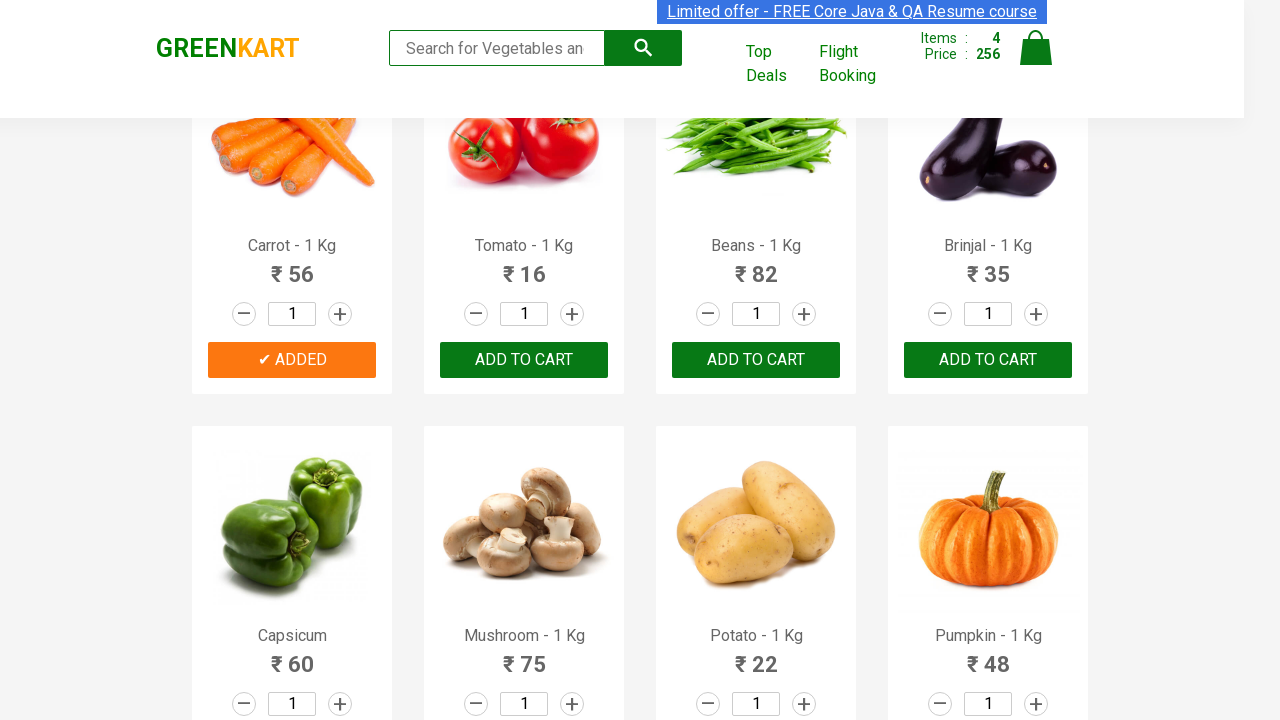

Waited 2 seconds for cart to update
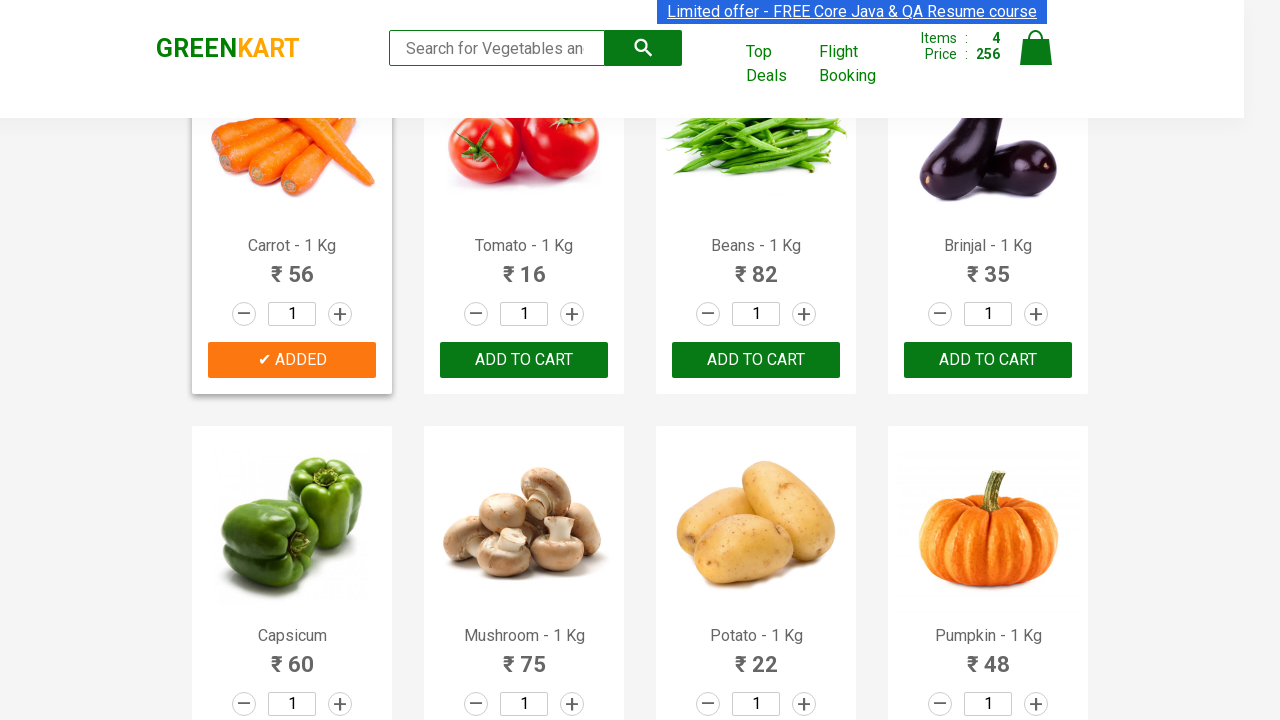

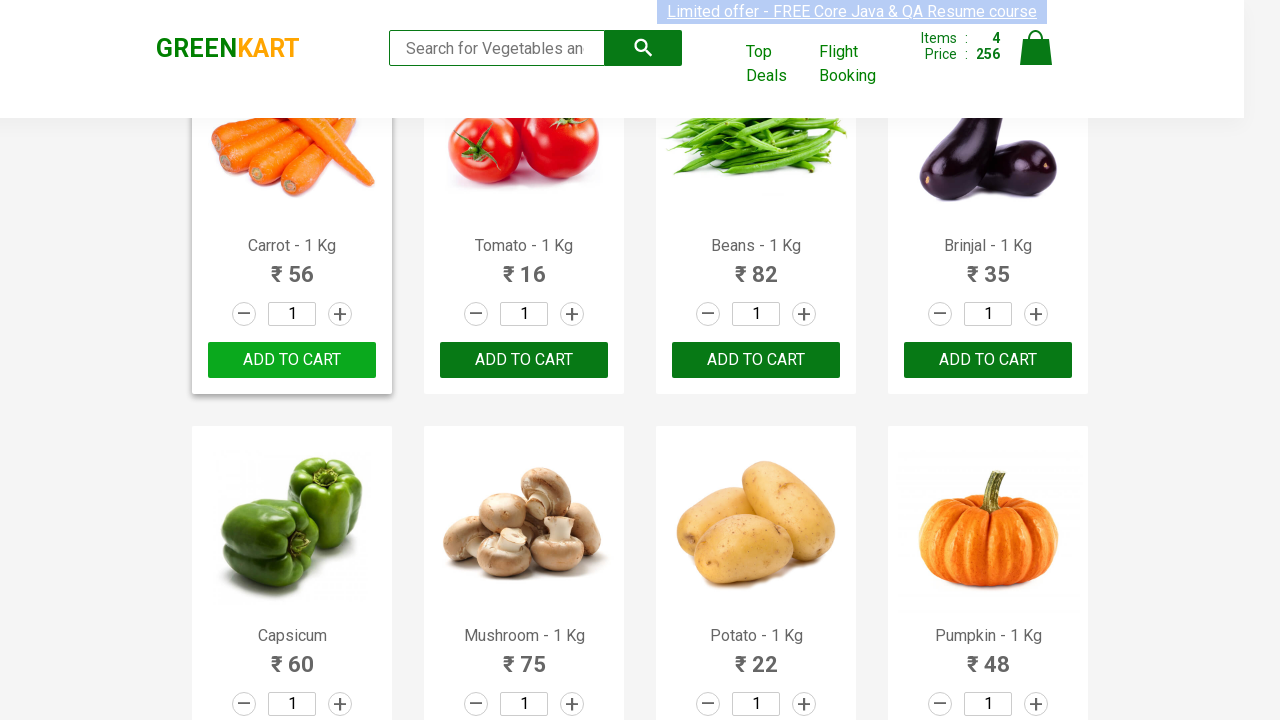